Tests the text box page on demoQA by filling in an email field using placeholder selector

Starting URL: https://demoqa.com/text-box

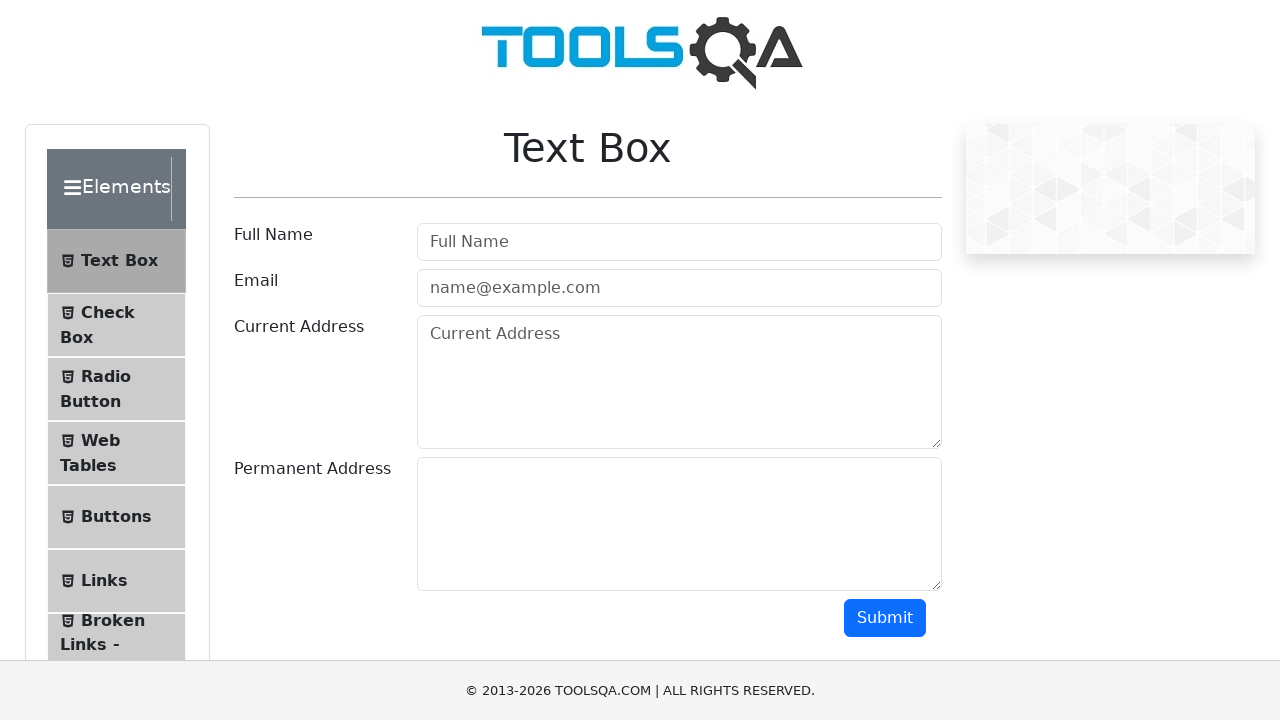

Navigated to demoQA text box page
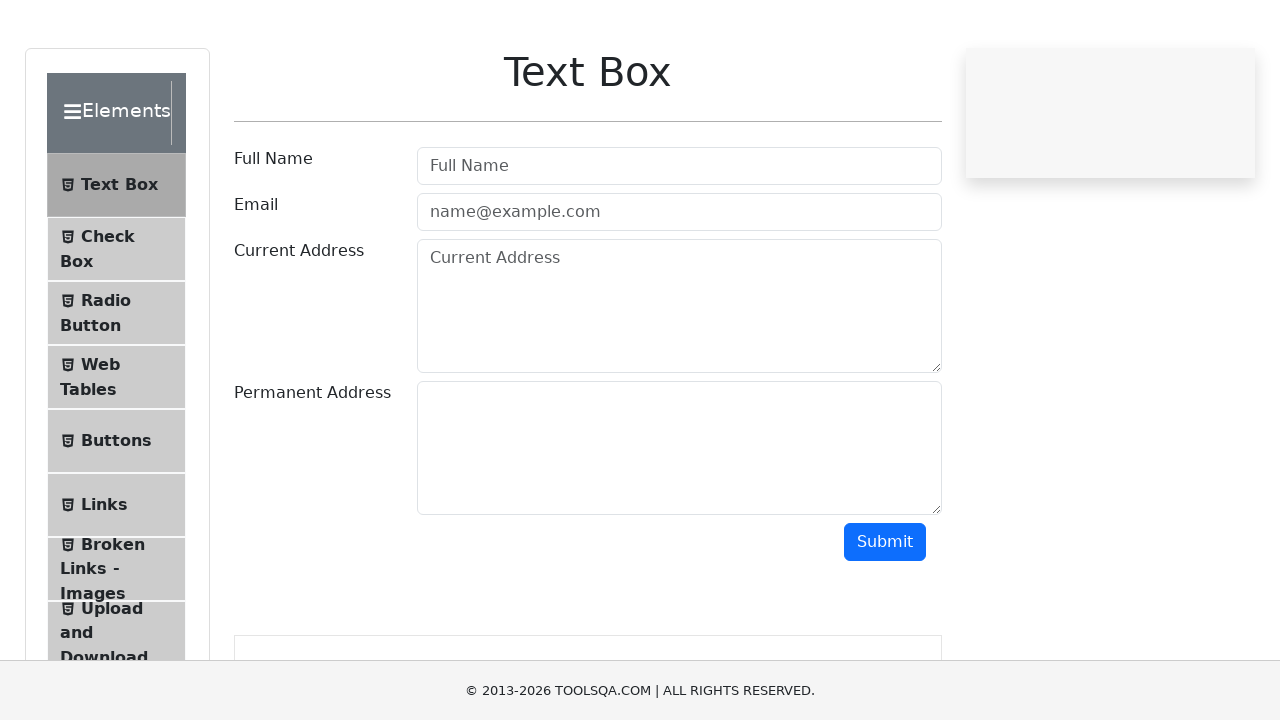

Filled email field with 'sarah.johnson@testmail.org' using placeholder selector on internal:attr=[placeholder="name@example.com"i]
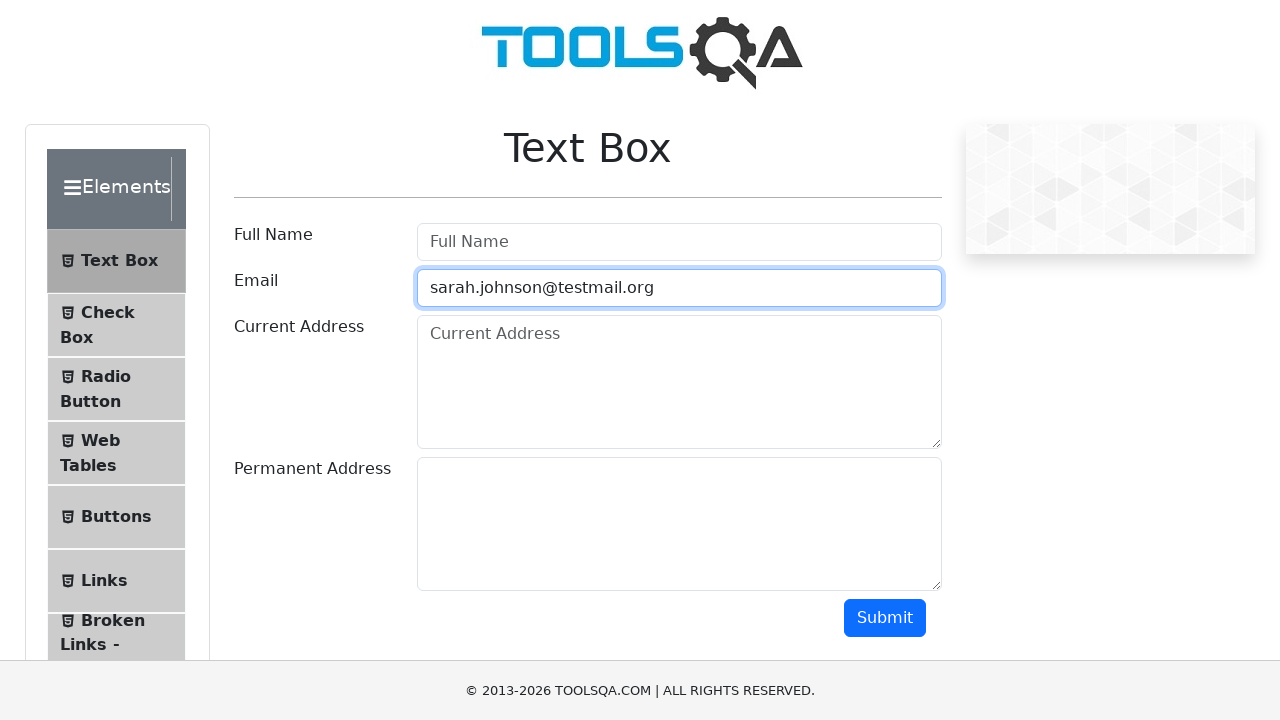

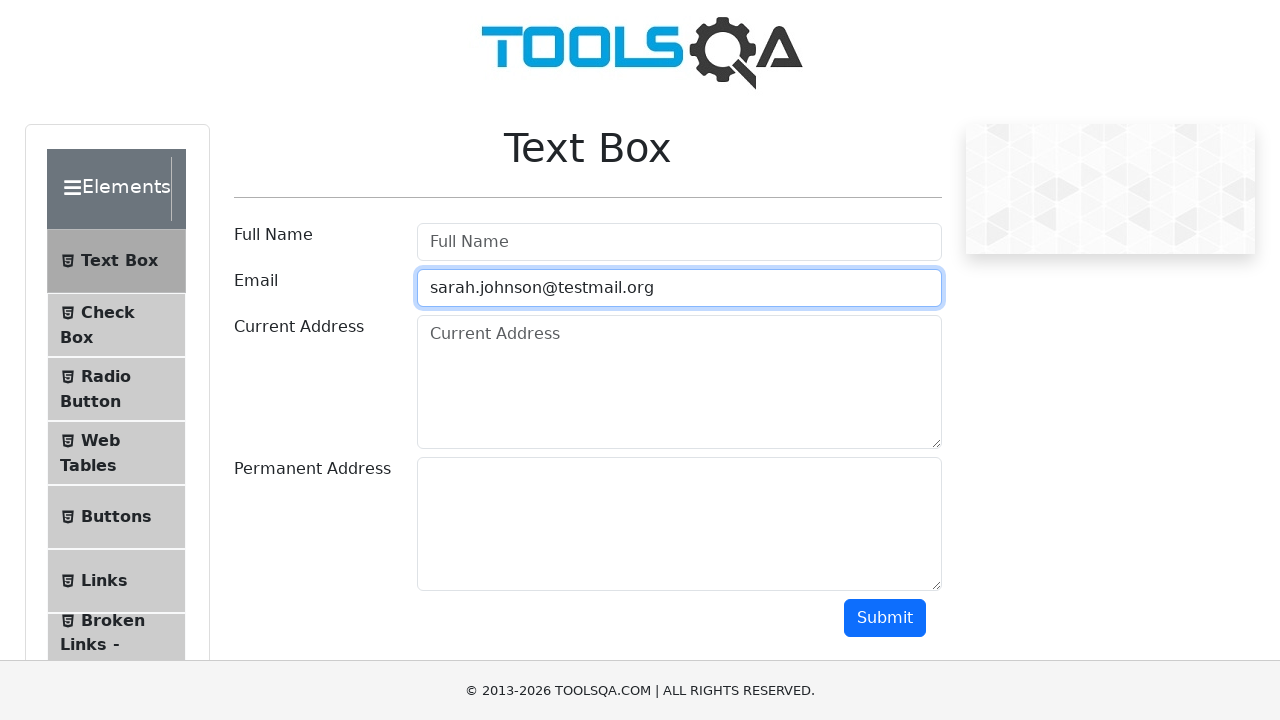